Tests a text box form by filling in fake user data (full name, email, current address, and permanent address) and submitting the form

Starting URL: https://demoqa.com/text-box

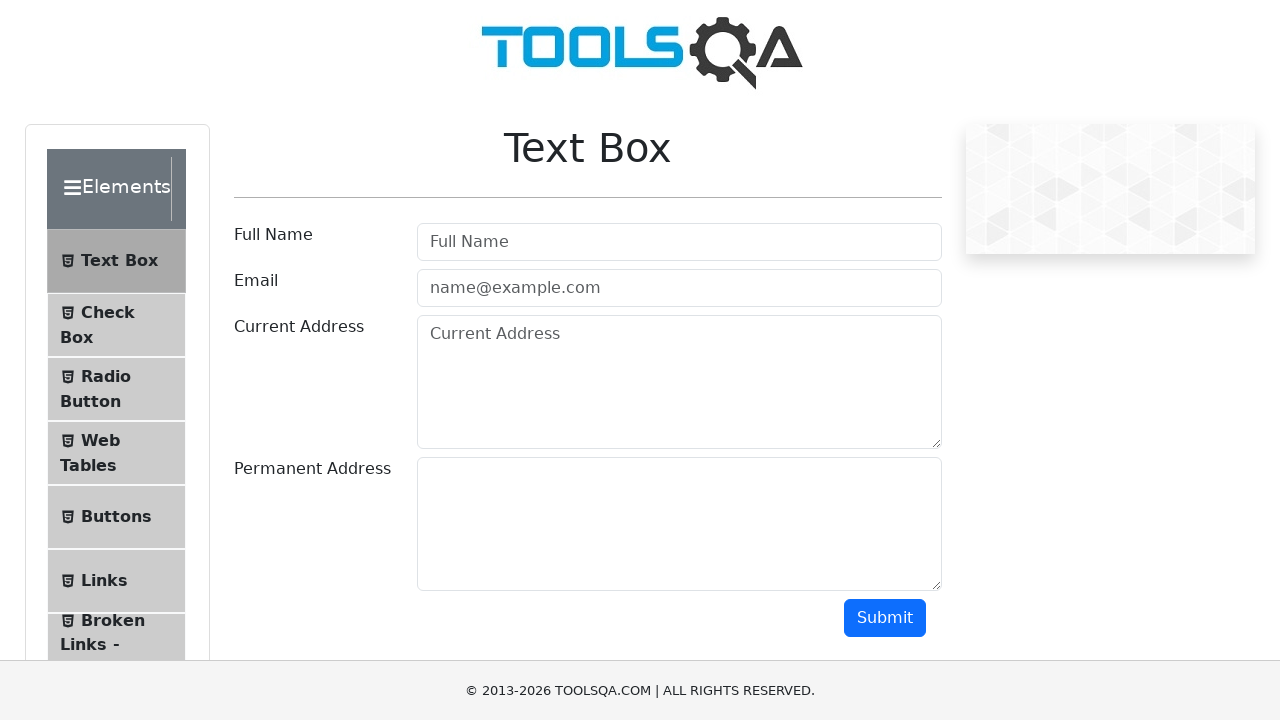

Filled full name field with fake name 'Robert J. Thompson' on #userName
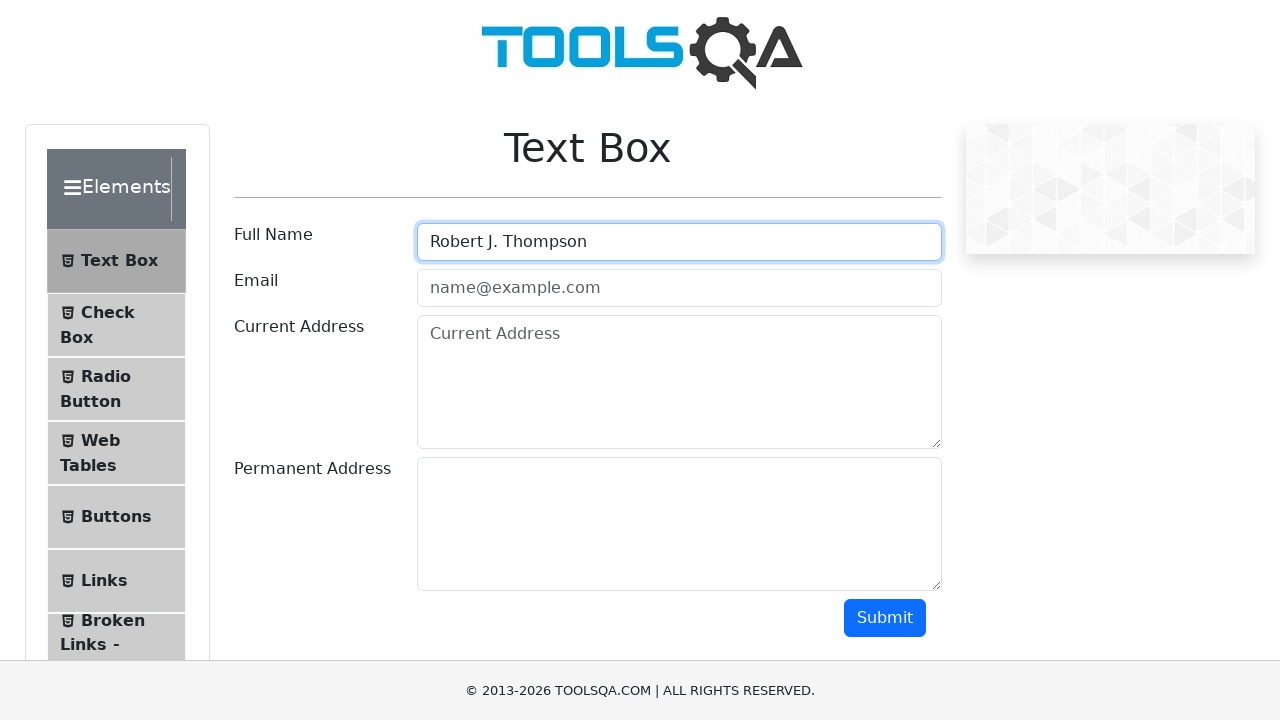

Clicked on email field at (679, 288) on #userEmail
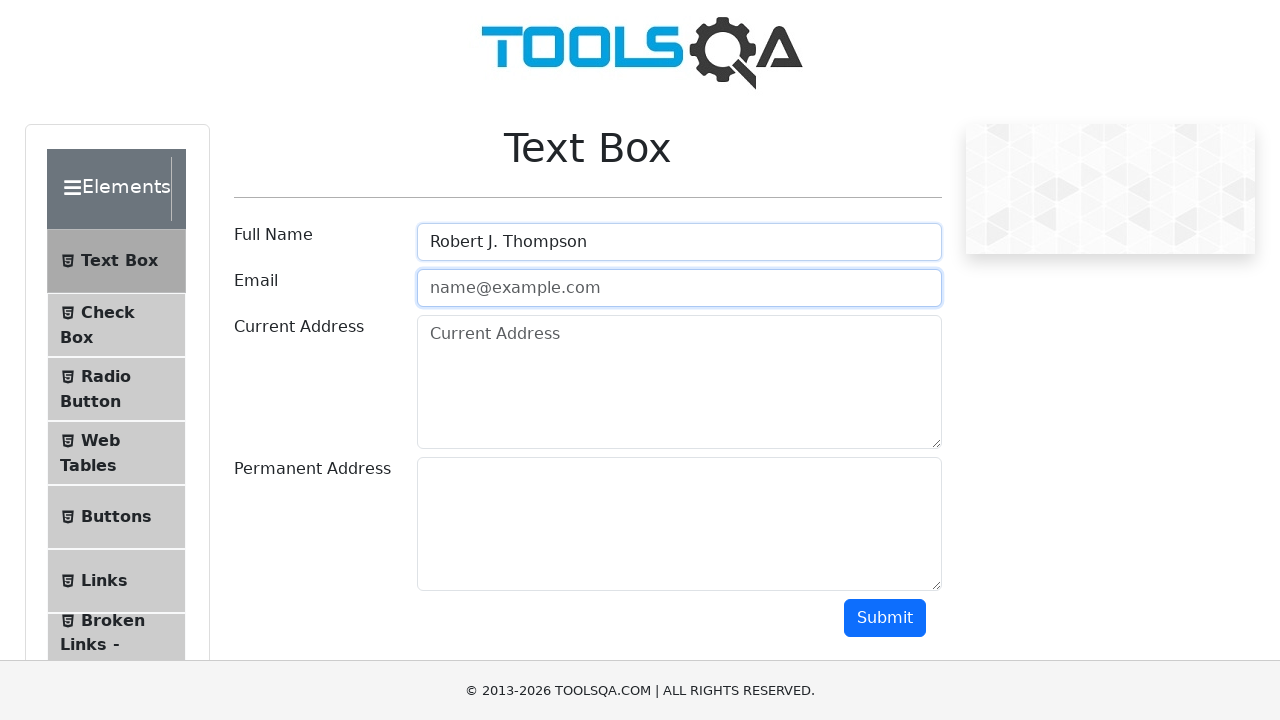

Filled email field with fake email 'robert.thompson84@example.com' on #userEmail
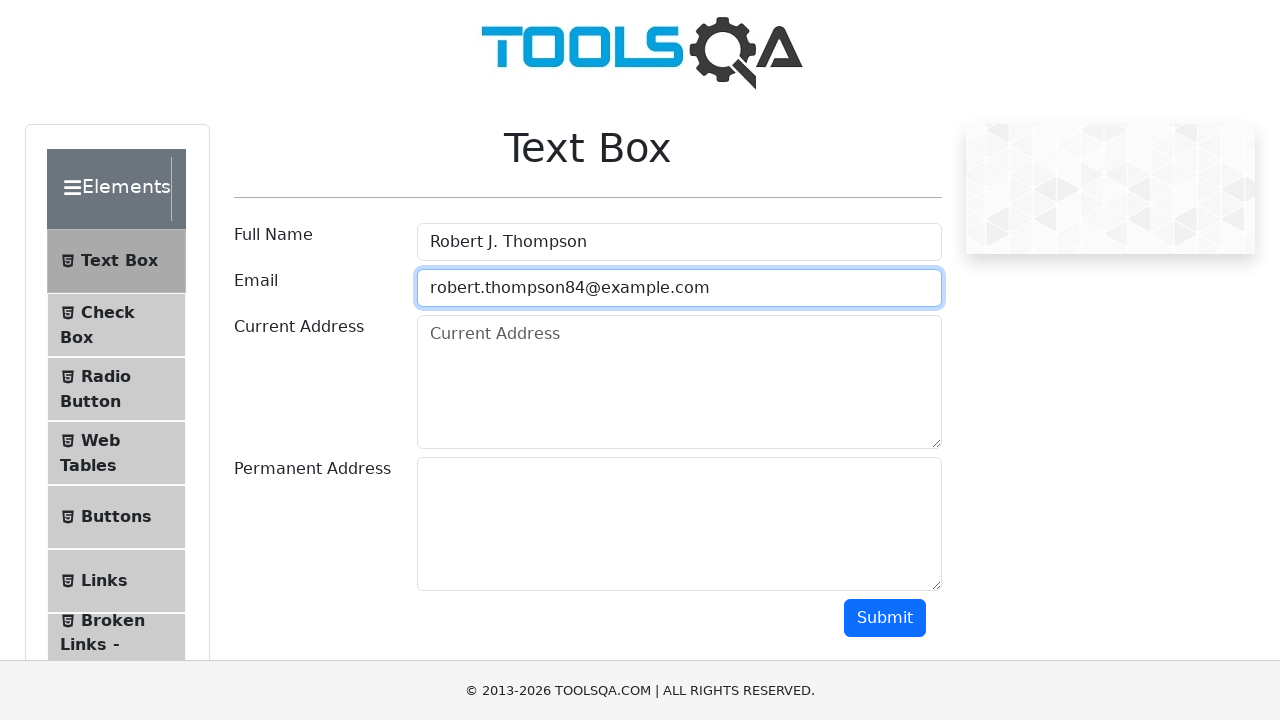

Clicked on current address field at (679, 382) on #currentAddress
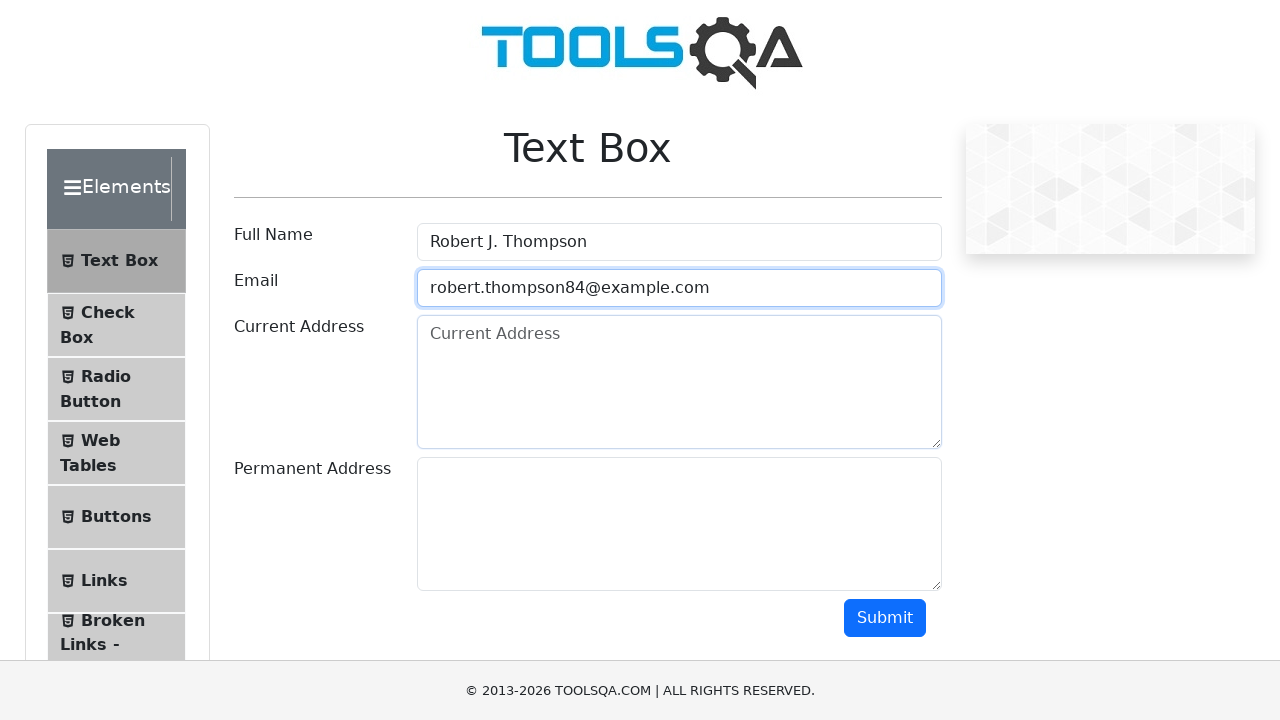

Filled current address field with fake address '742 Maple Street, Apt 5B, Denver, CO 80203' on #currentAddress
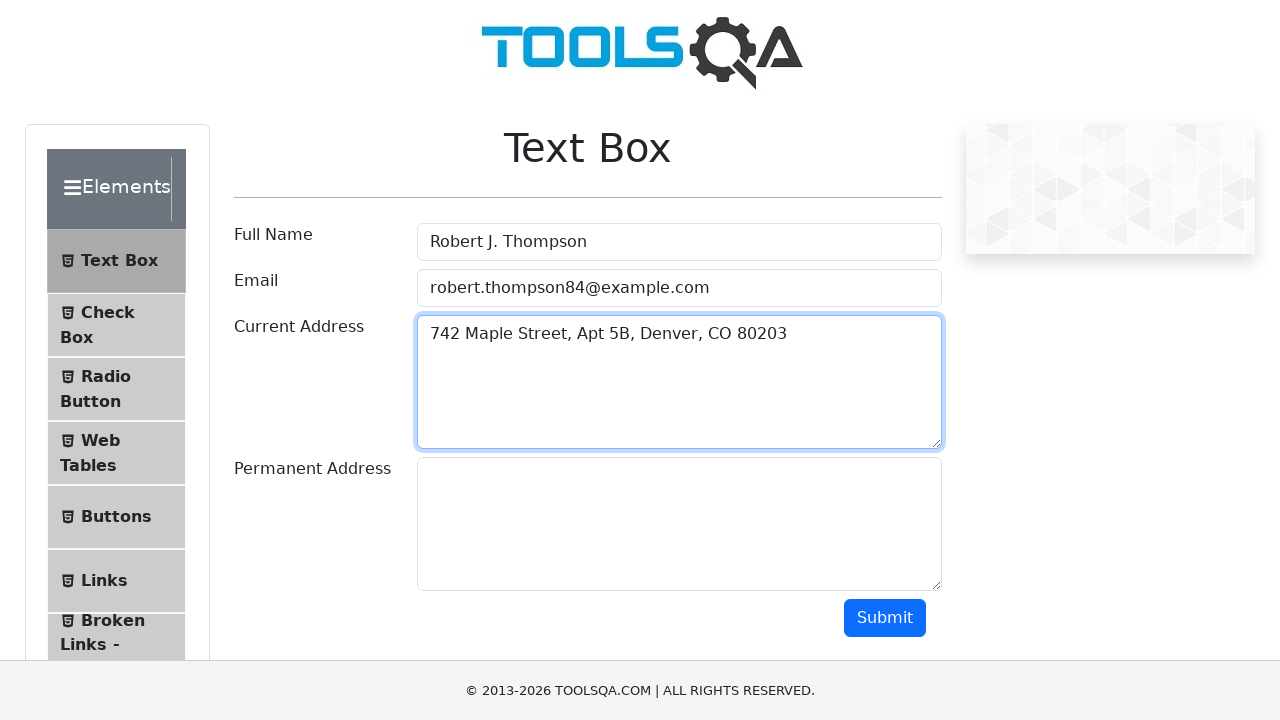

Clicked on permanent address field at (679, 524) on #permanentAddress
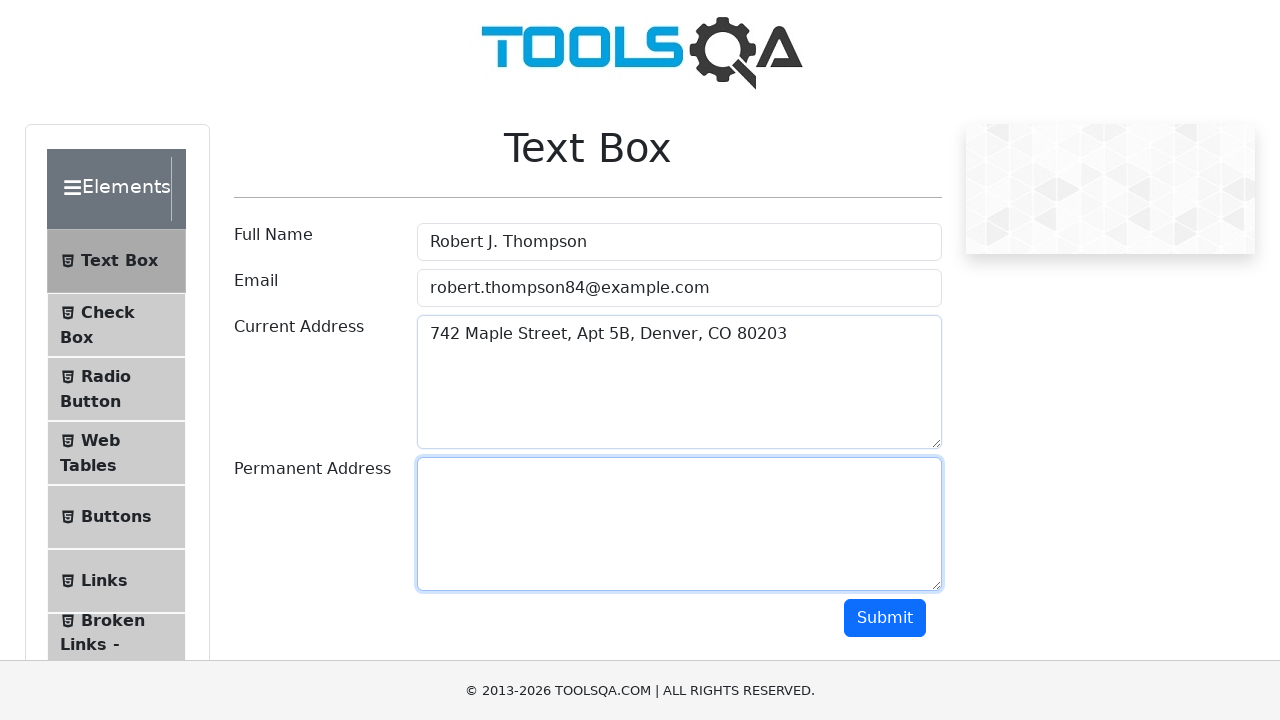

Filled permanent address field with fake address '1589 Oak Avenue, Suite 200, Portland, OR 97201' on #permanentAddress
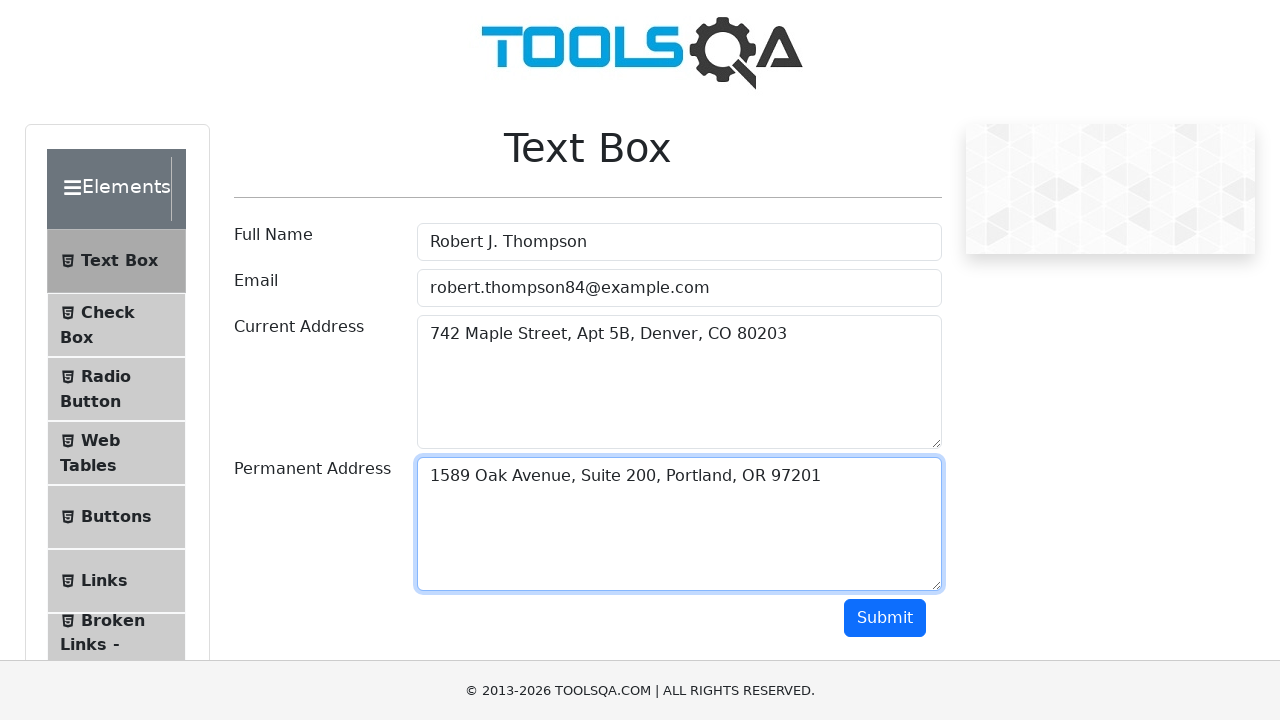

Clicked submit button to submit the form at (885, 618) on .btn-primary
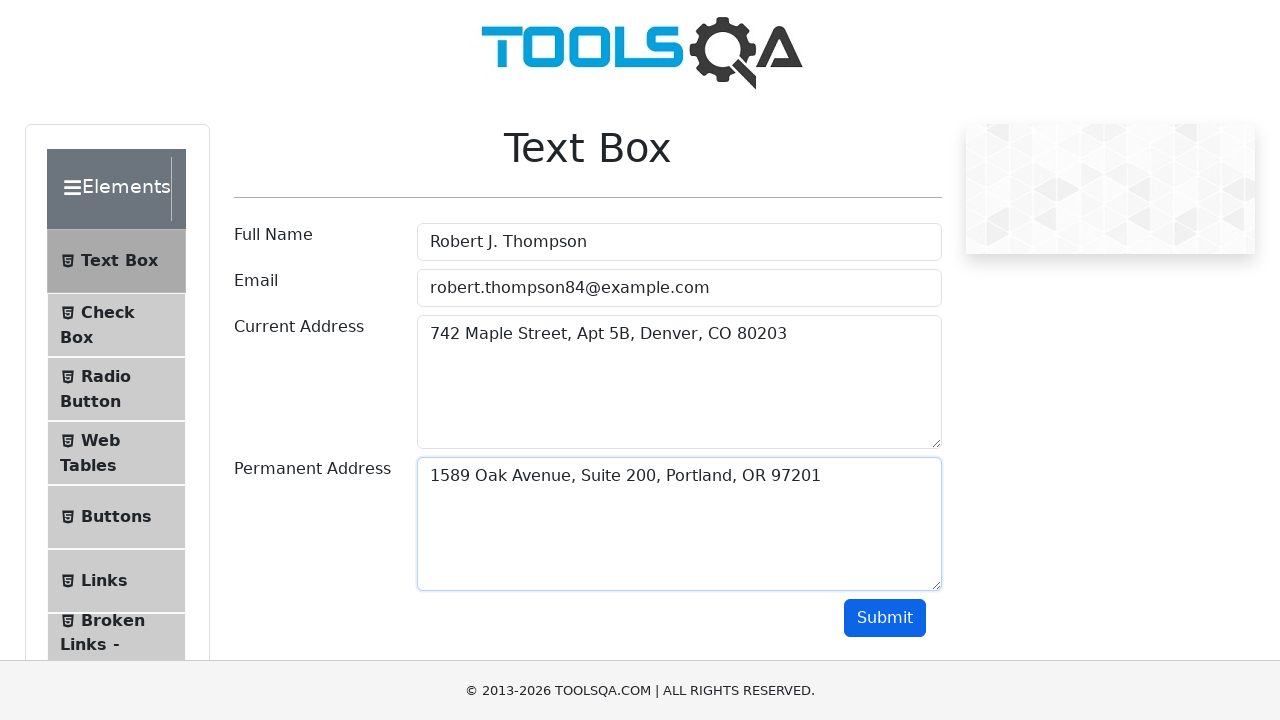

Form submission output appeared on the page
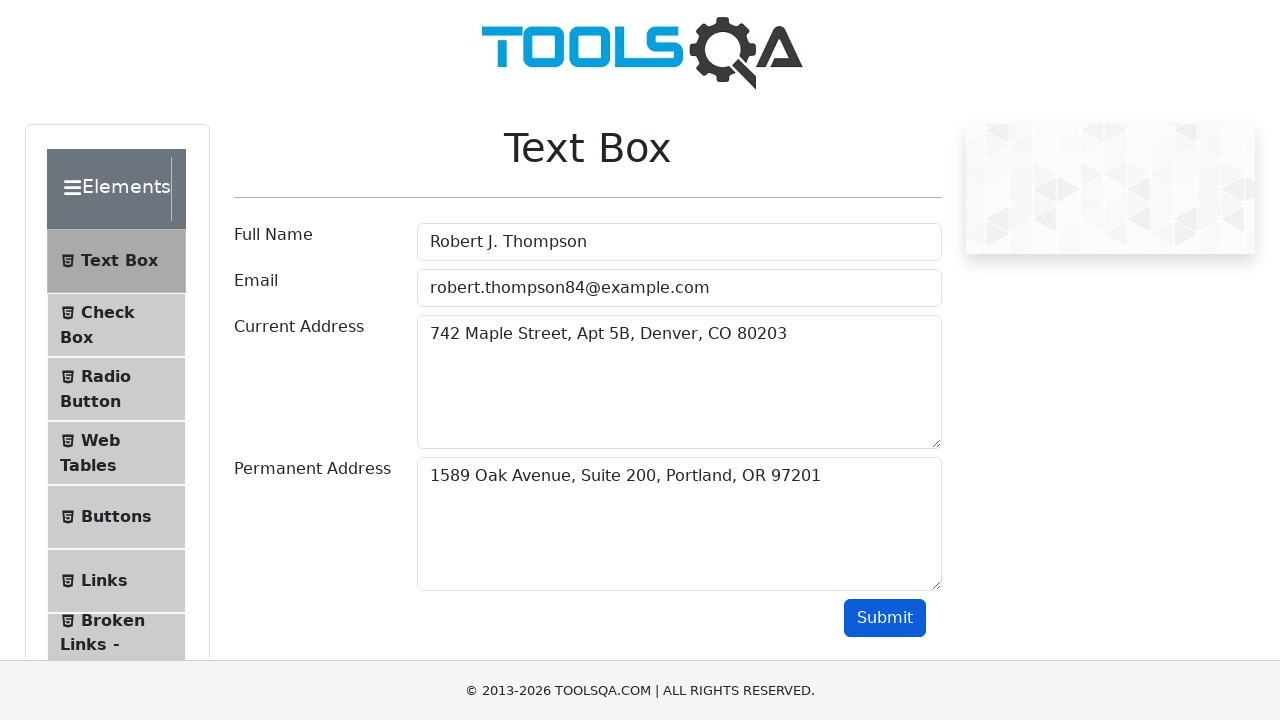

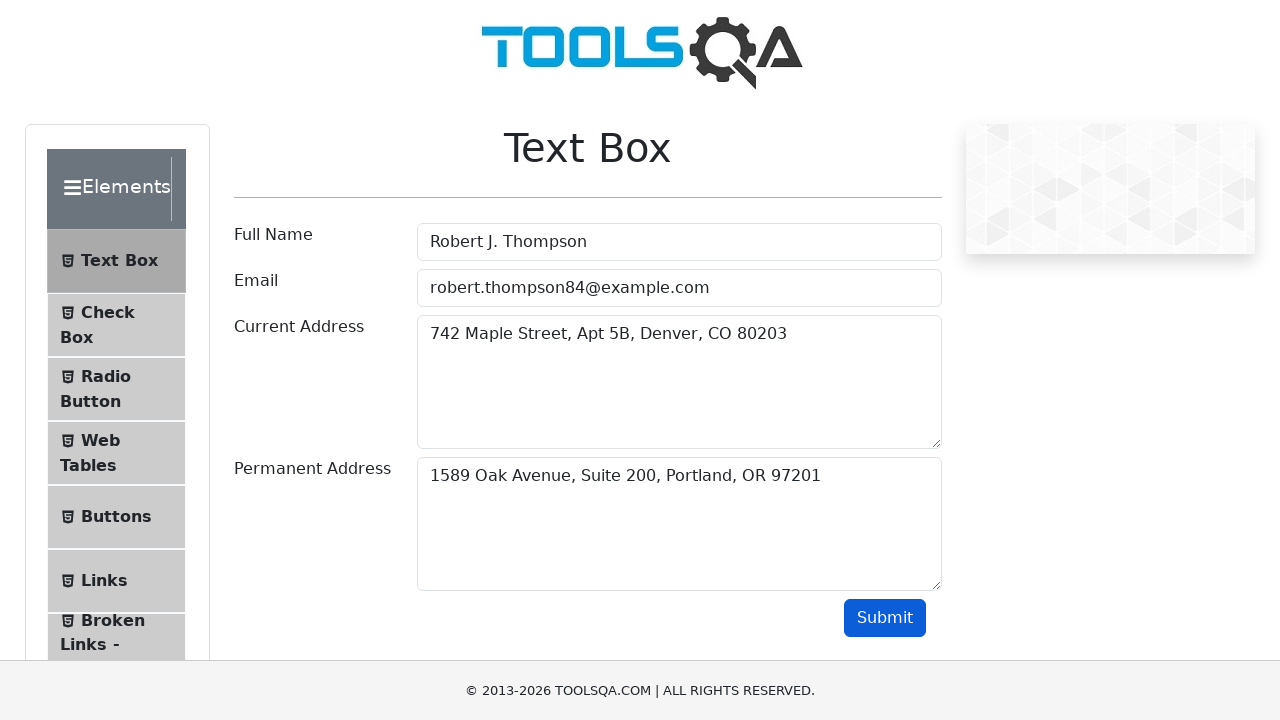